Tests the Payment info footer link by clicking it and verifying the page navigates correctly

Starting URL: https://www.leomax.ru

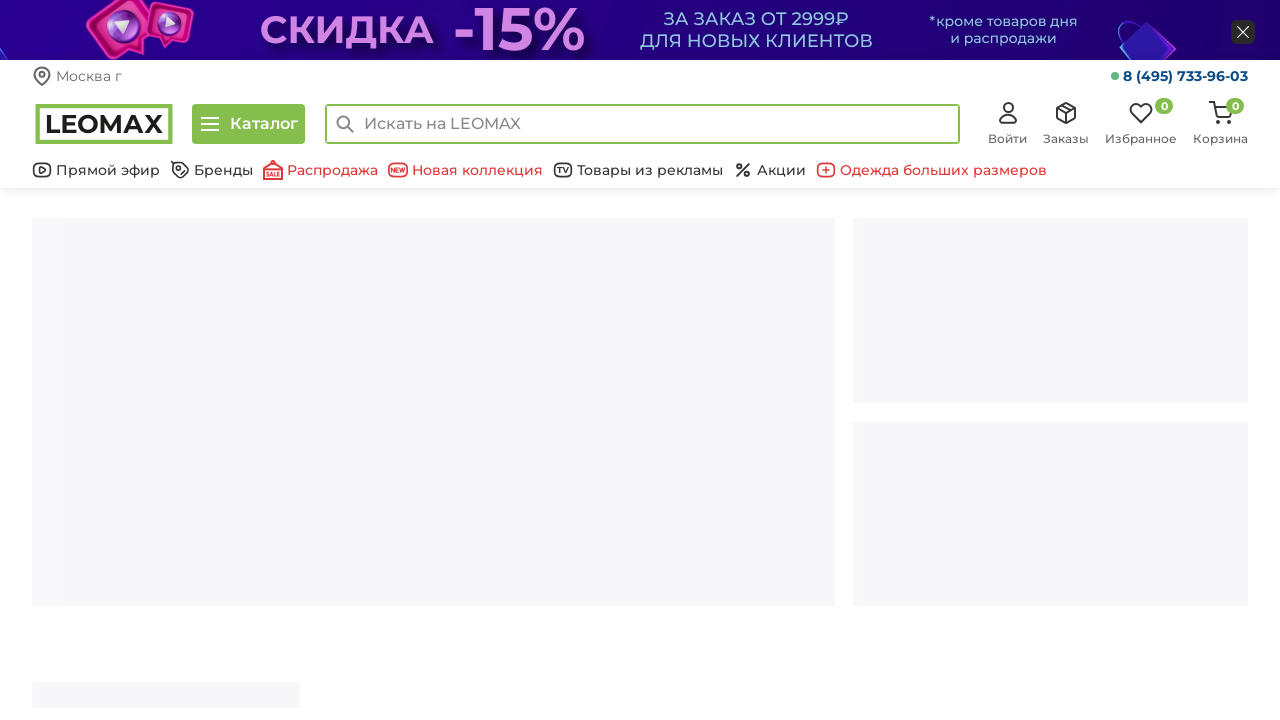

Clicked Payment info footer link at (574, 361) on .col-xs-3 a[href='/info/oplata/#installmentpayment']
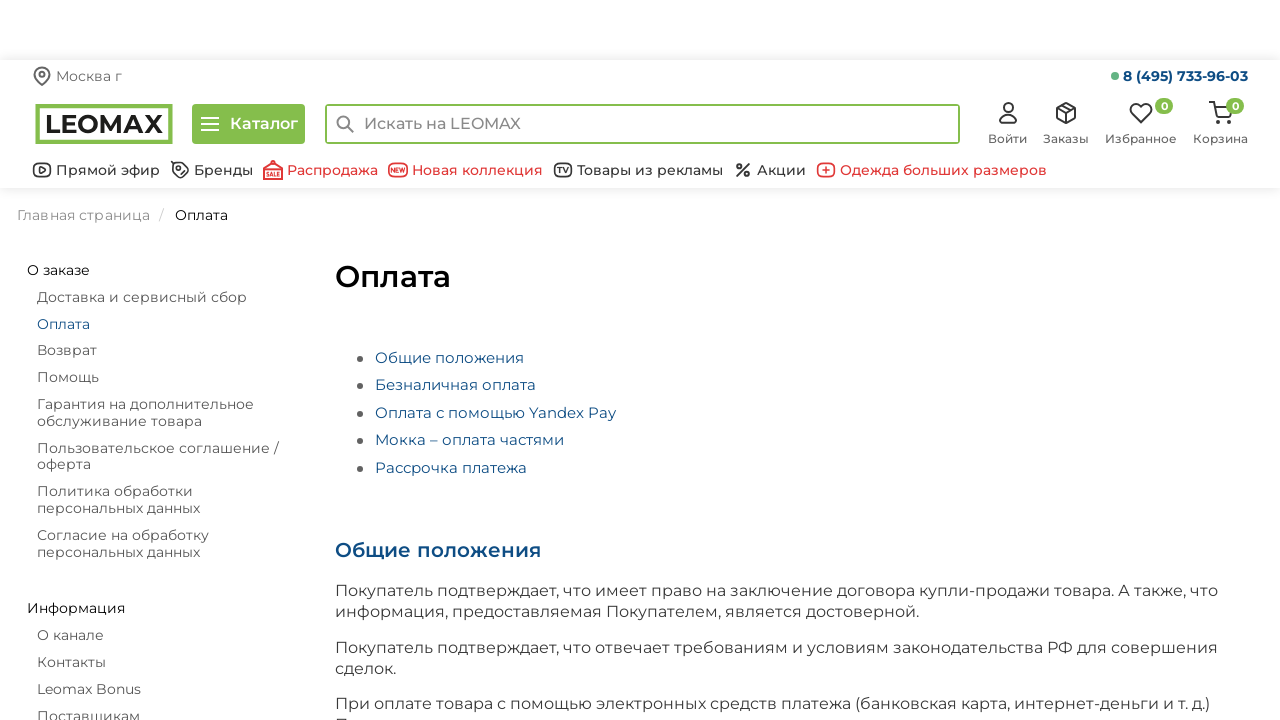

Payment page loaded (domcontentloaded)
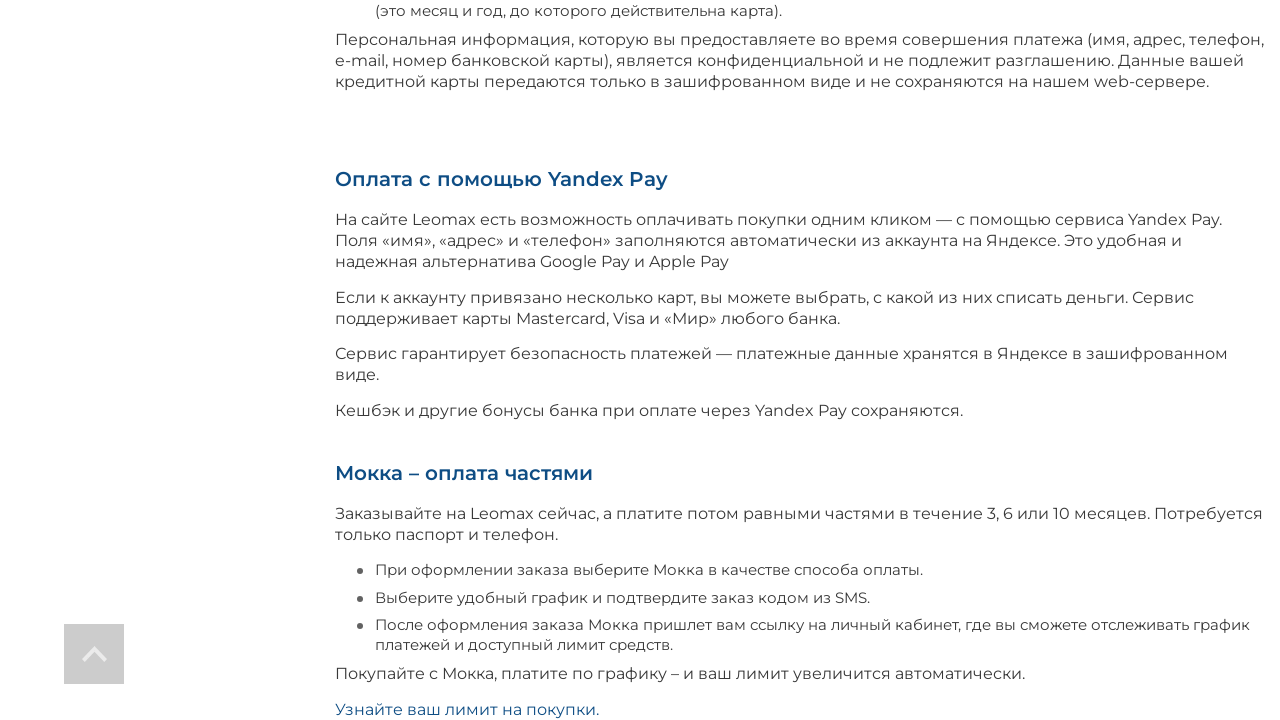

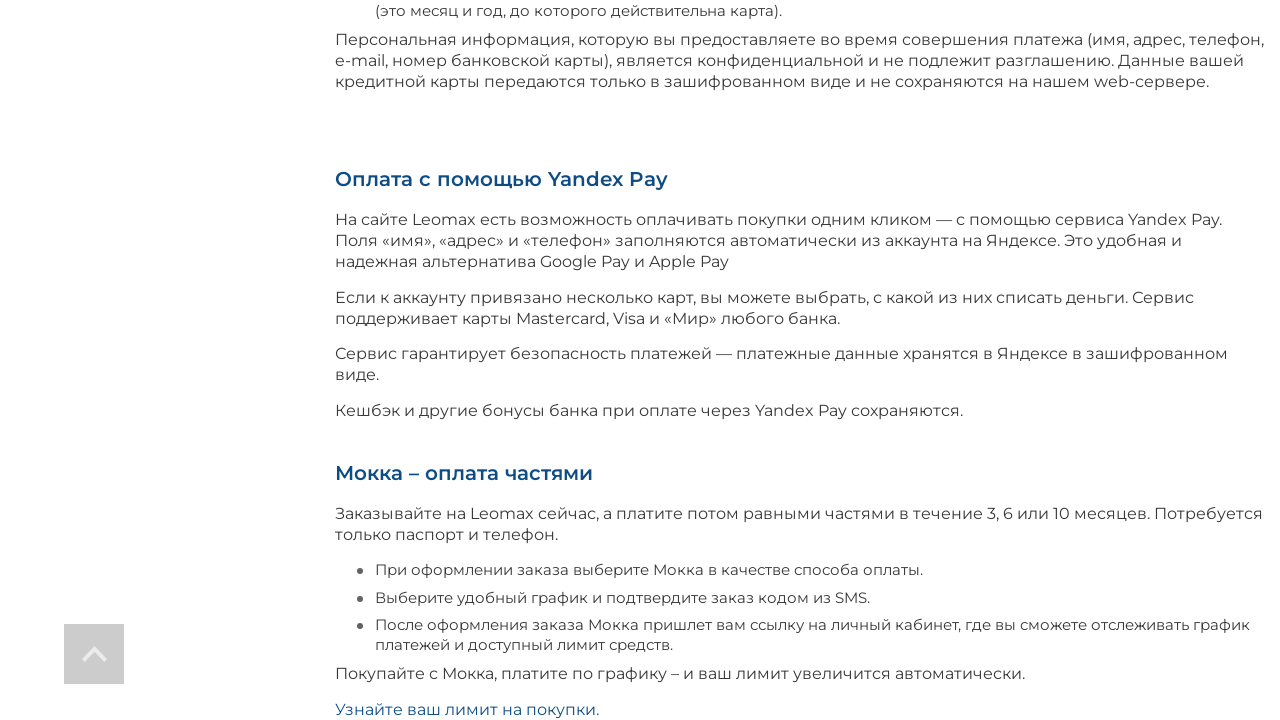